Tests that navigation buttons (next/prev) work correctly on the English version

Starting URL: https://ma3u.github.io/interfaces2data/

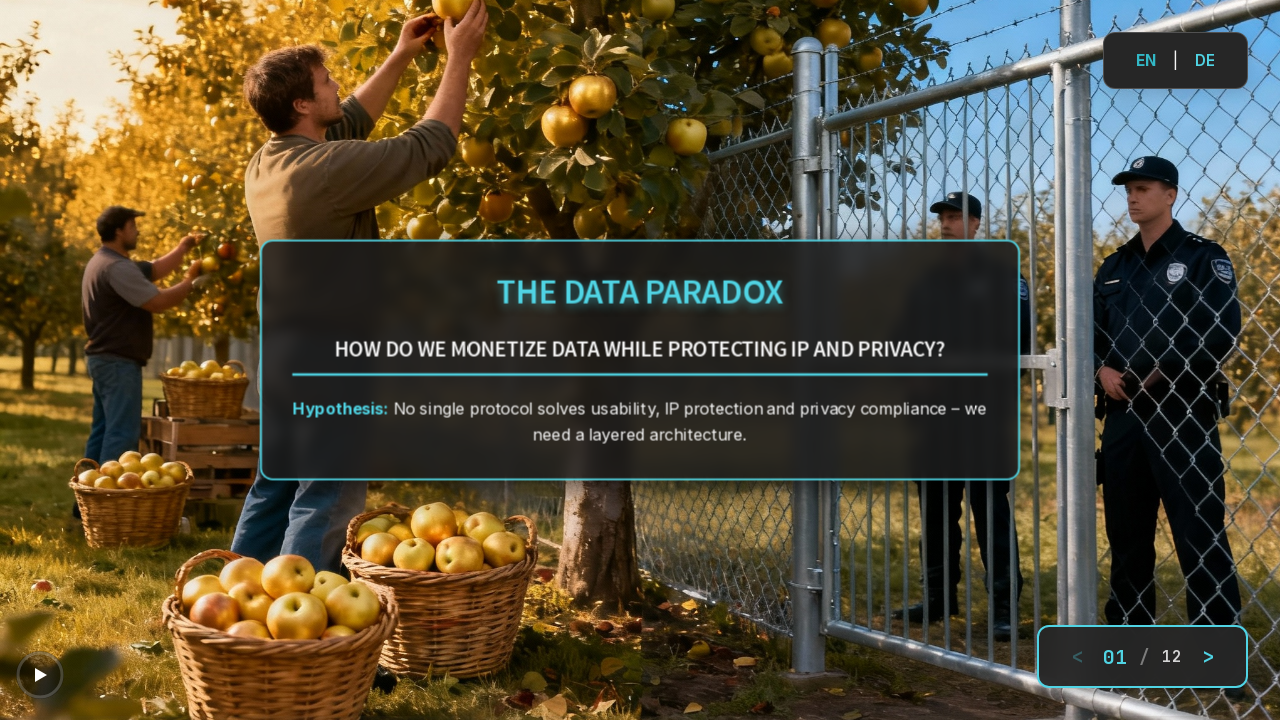

Waited for page to reach networkidle state
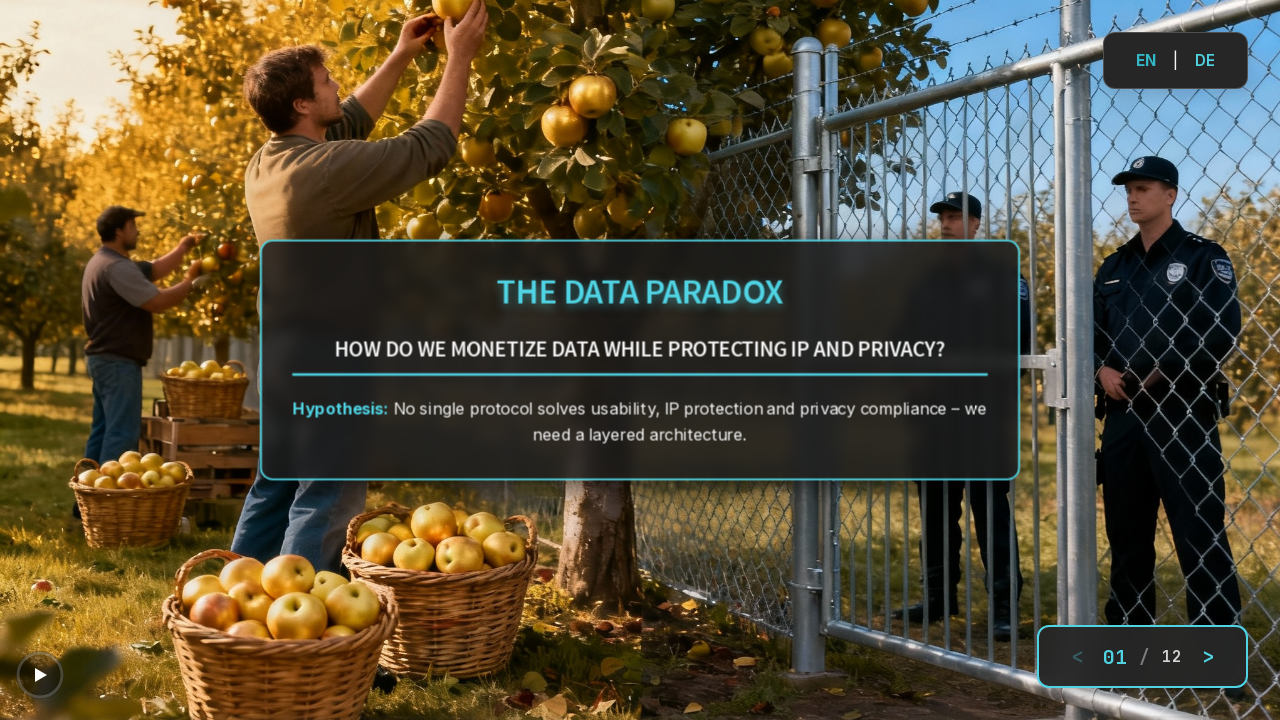

Waited 1000ms for page to fully stabilize
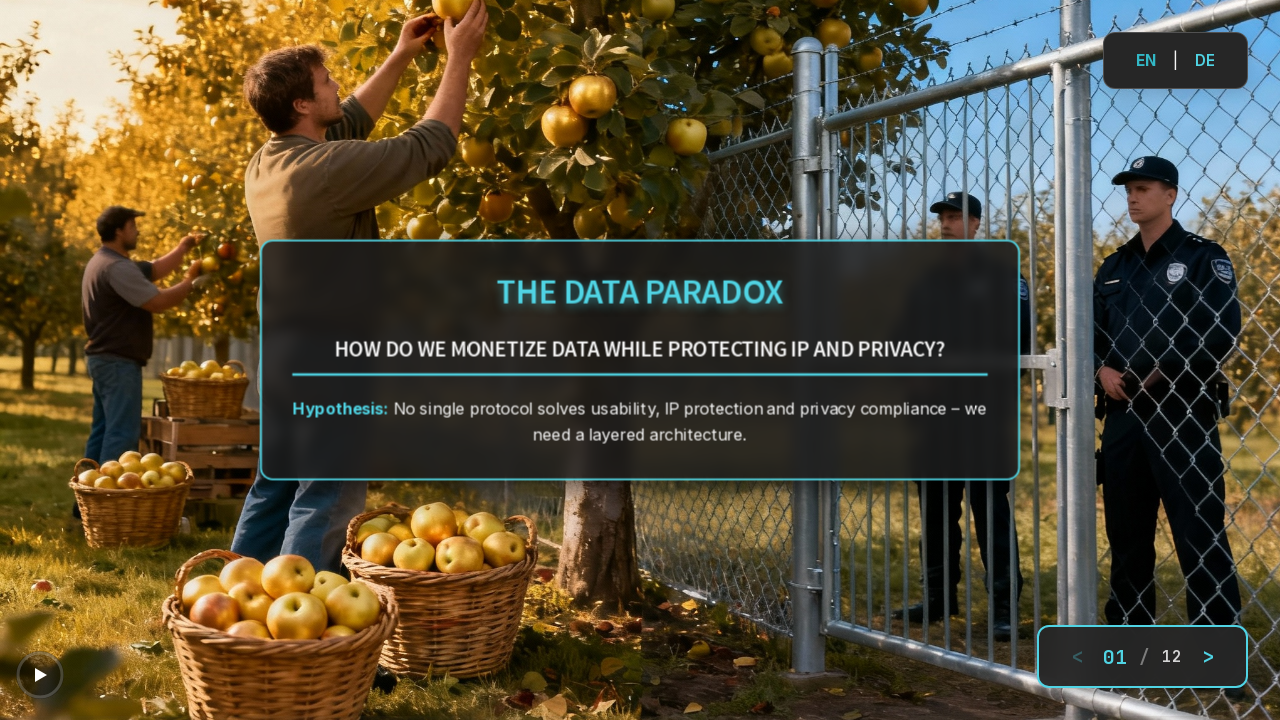

Located current slide counter element
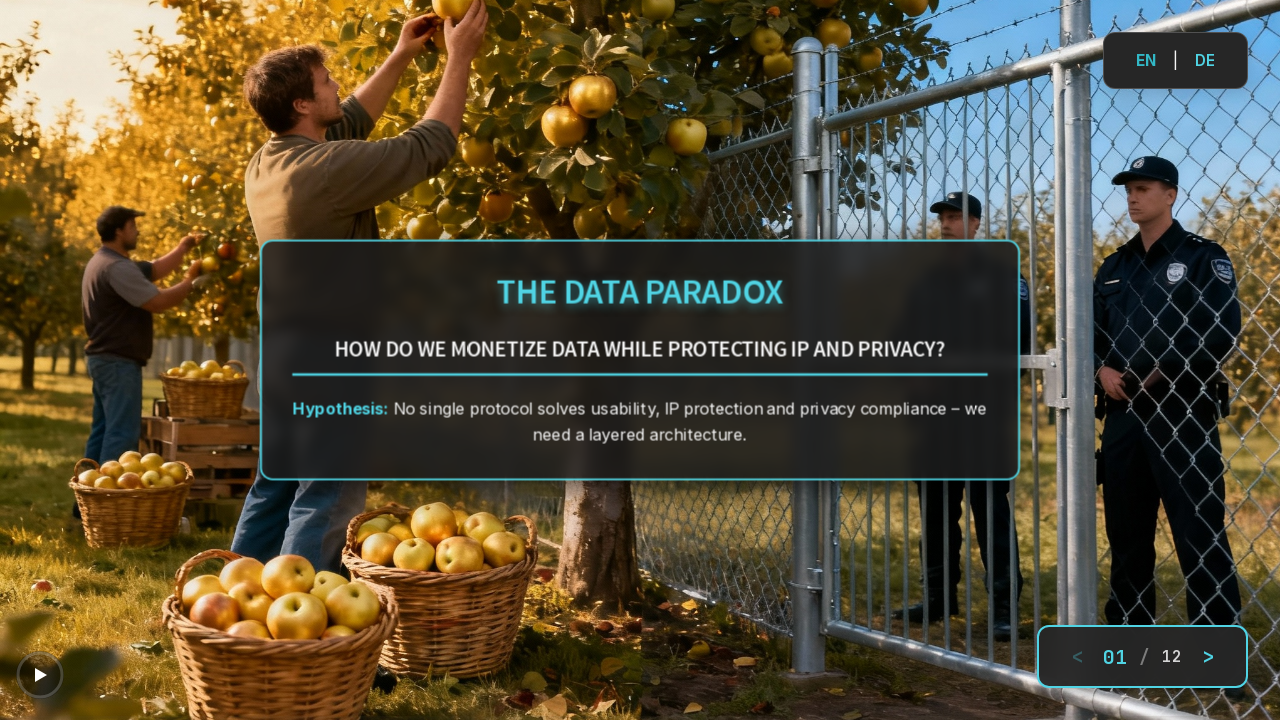

Verified that current slide is 01 at start of test
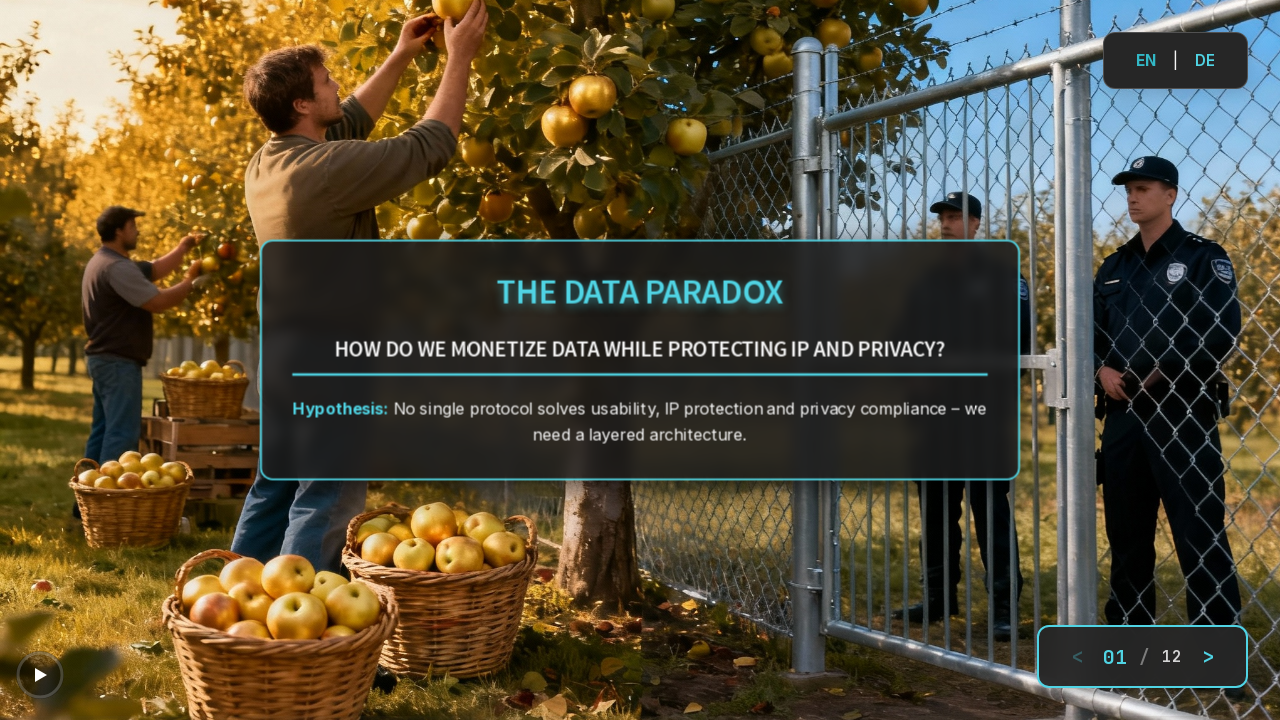

Located next navigation button
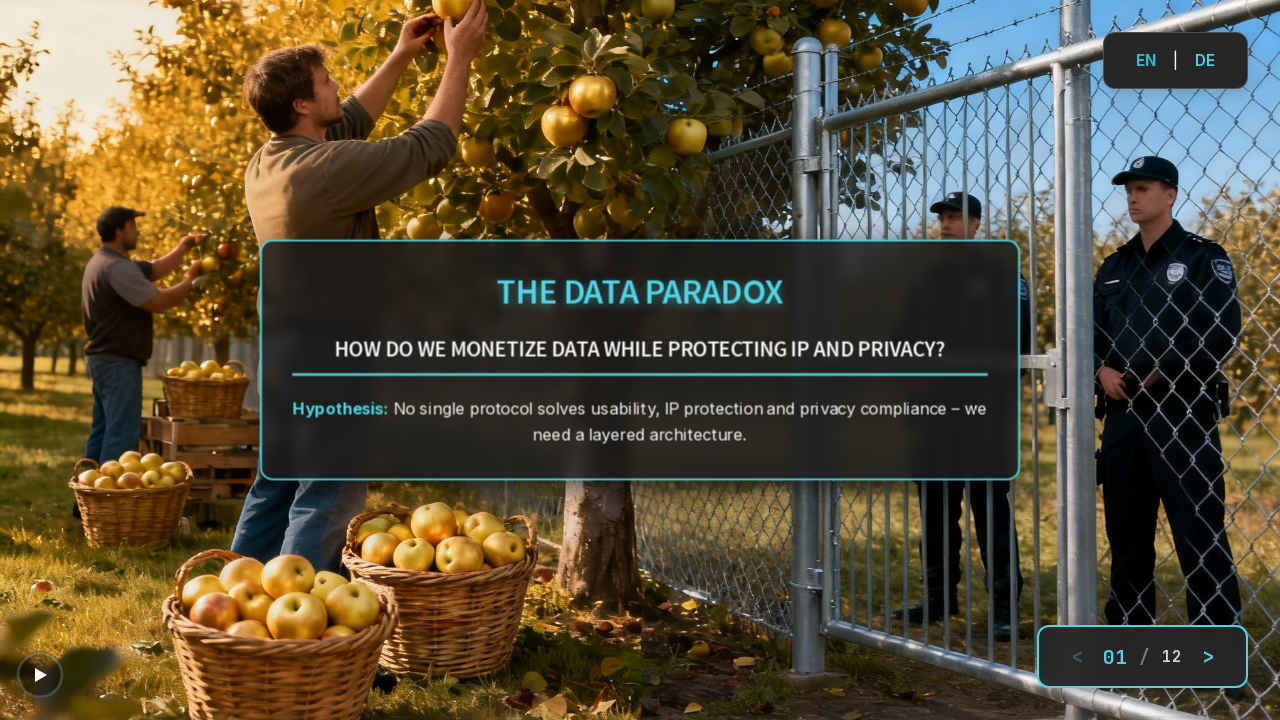

Clicked next navigation button at (1208, 656) on .slide-counter .arrow-right
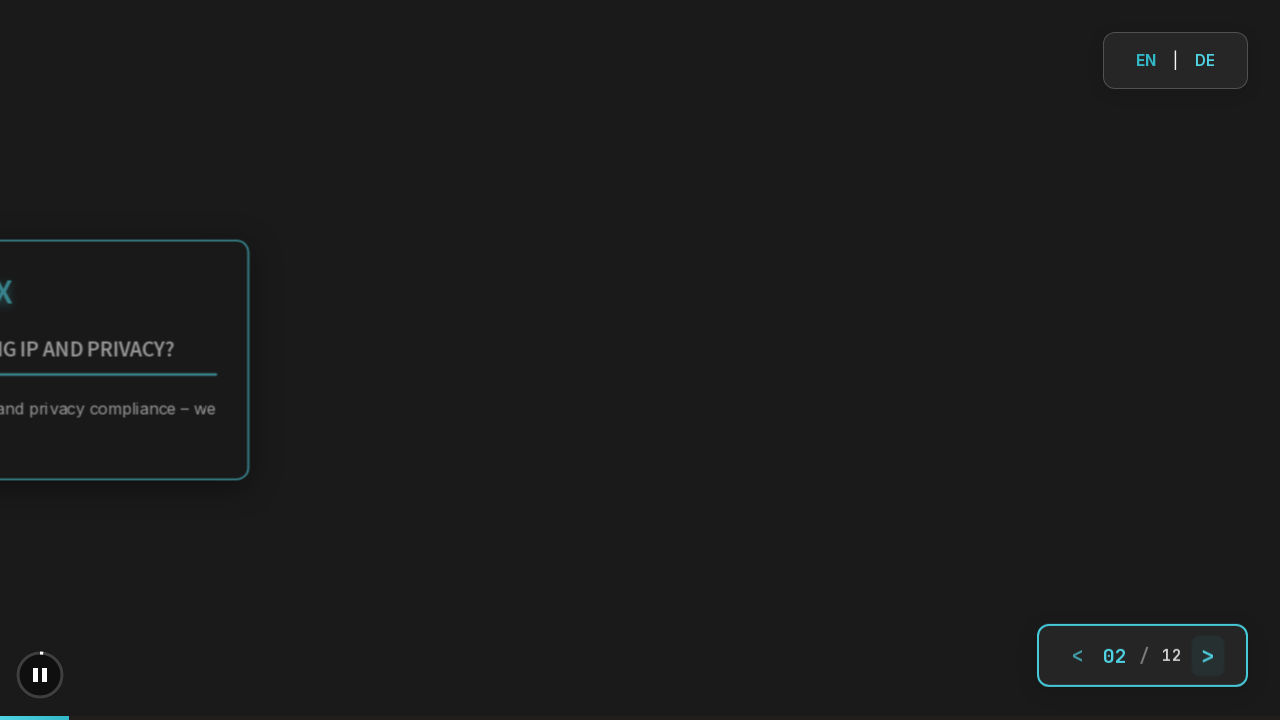

Waited 800ms for slide transition animation to complete
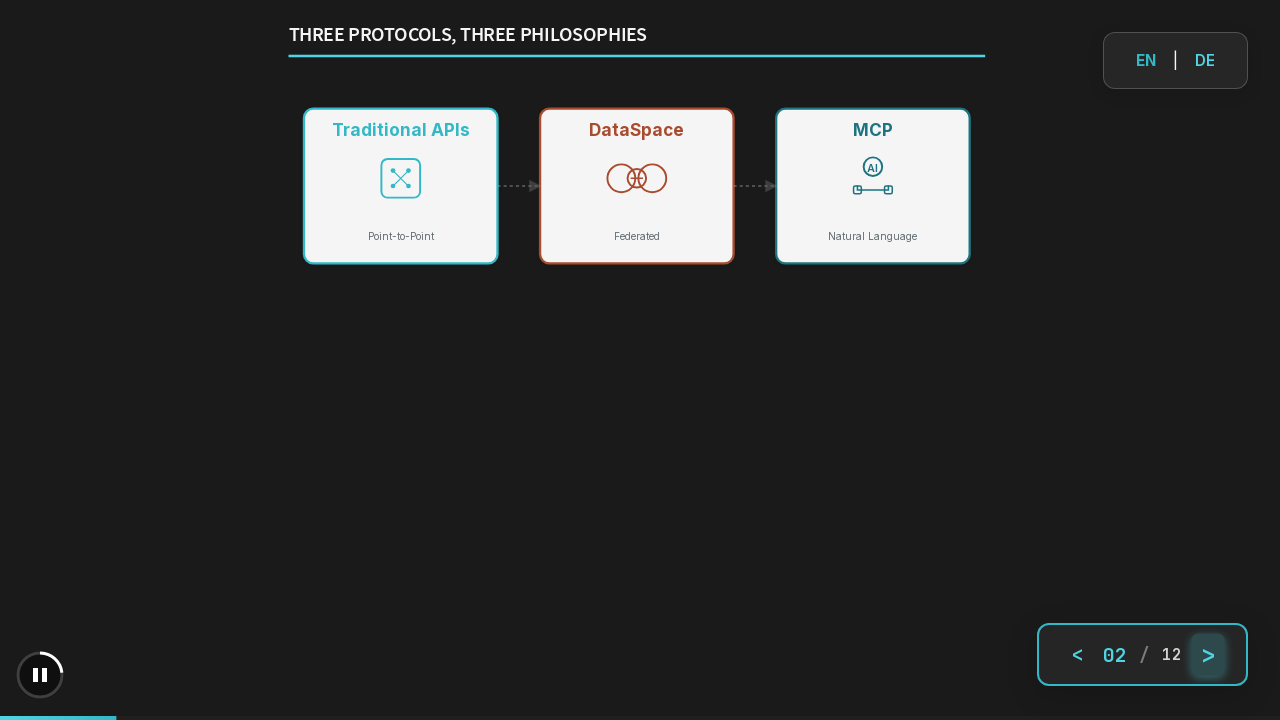

Verified that slide counter changed from 01 after clicking next
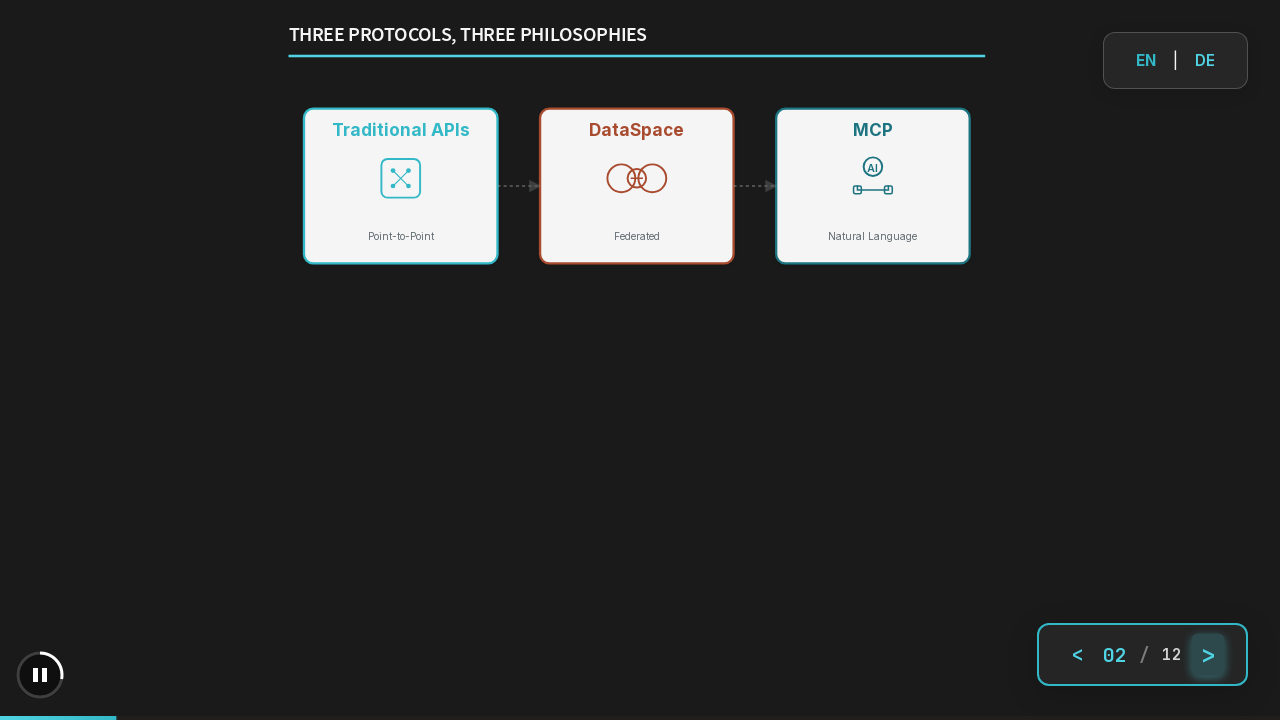

Located previous navigation button
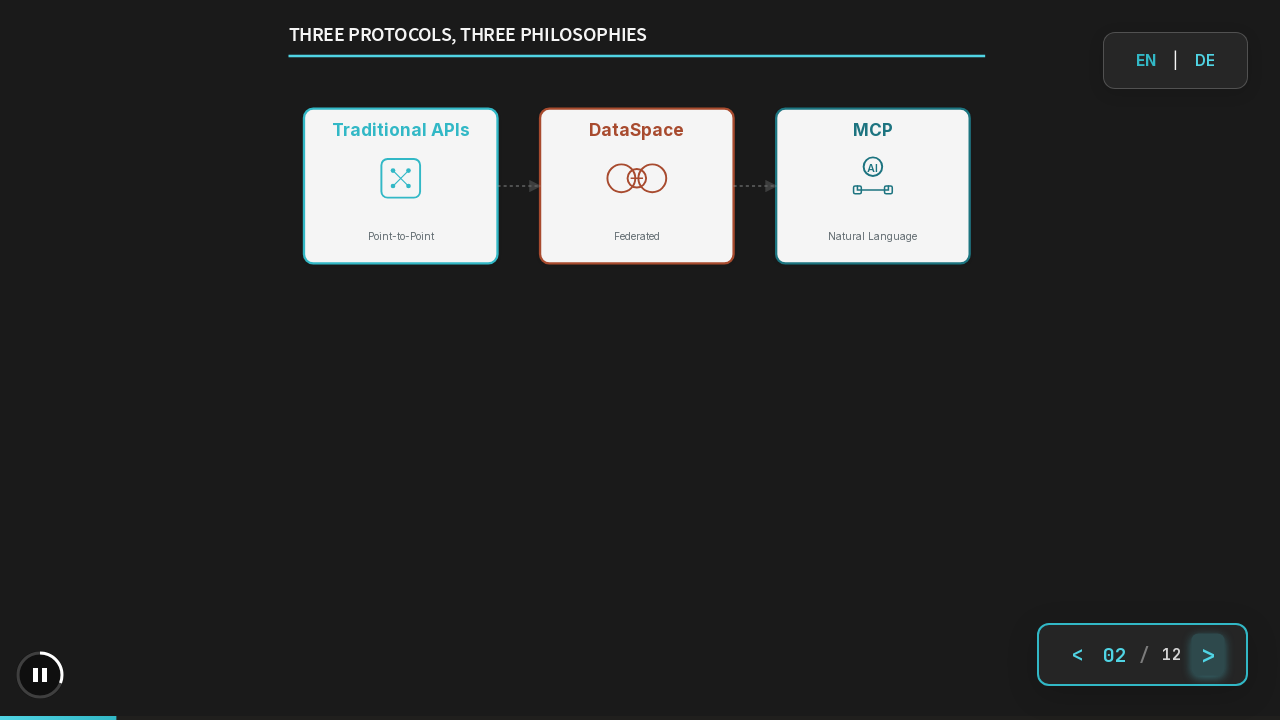

Clicked previous navigation button at (1077, 654) on .slide-counter .arrow-left
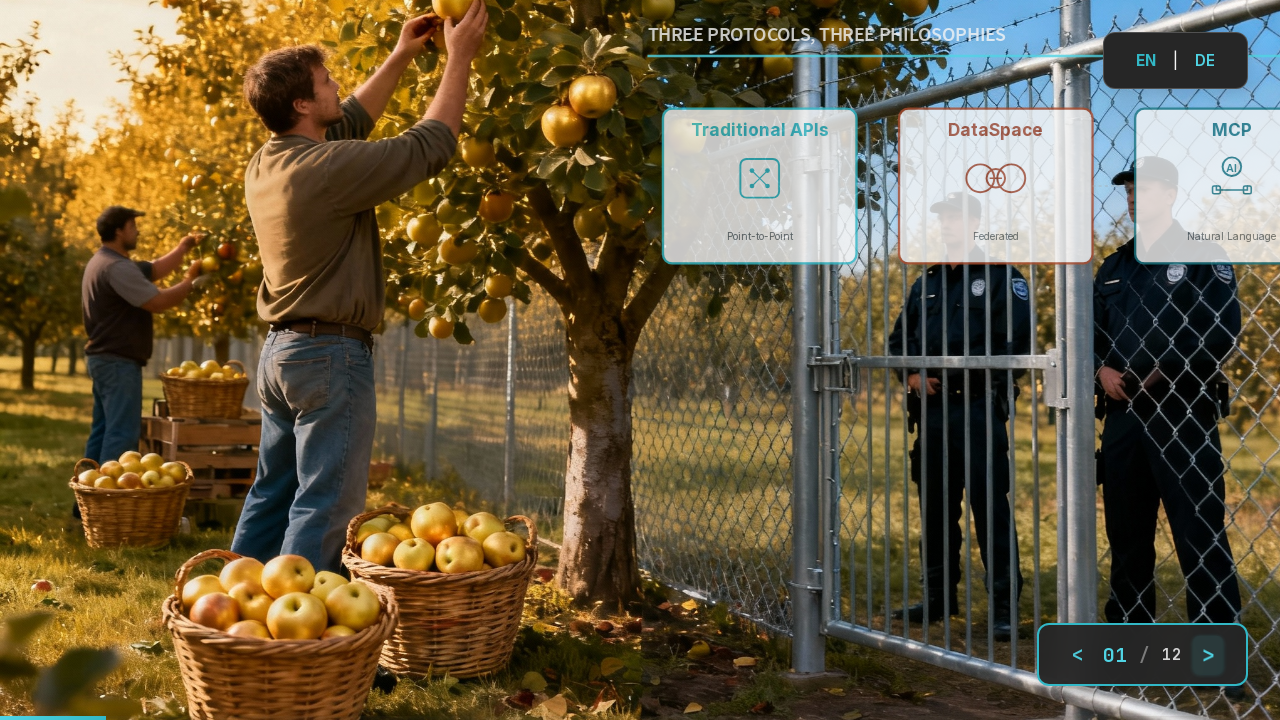

Waited 800ms for slide transition animation to complete
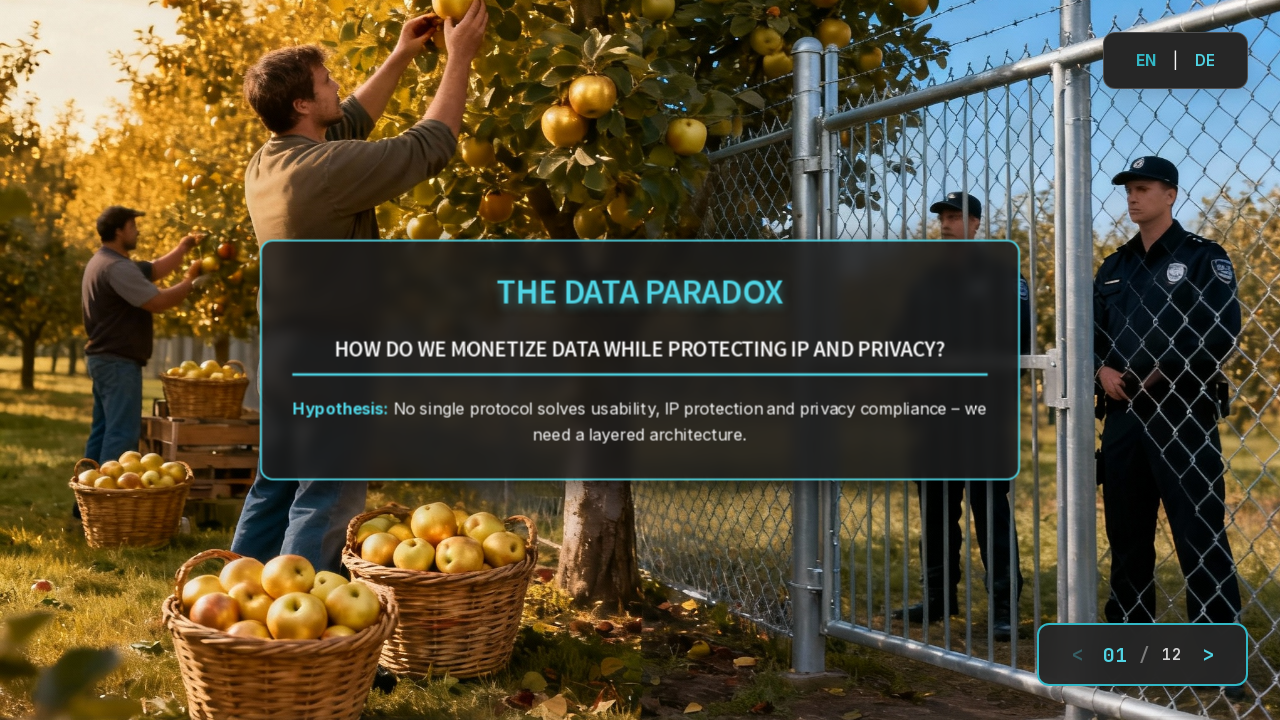

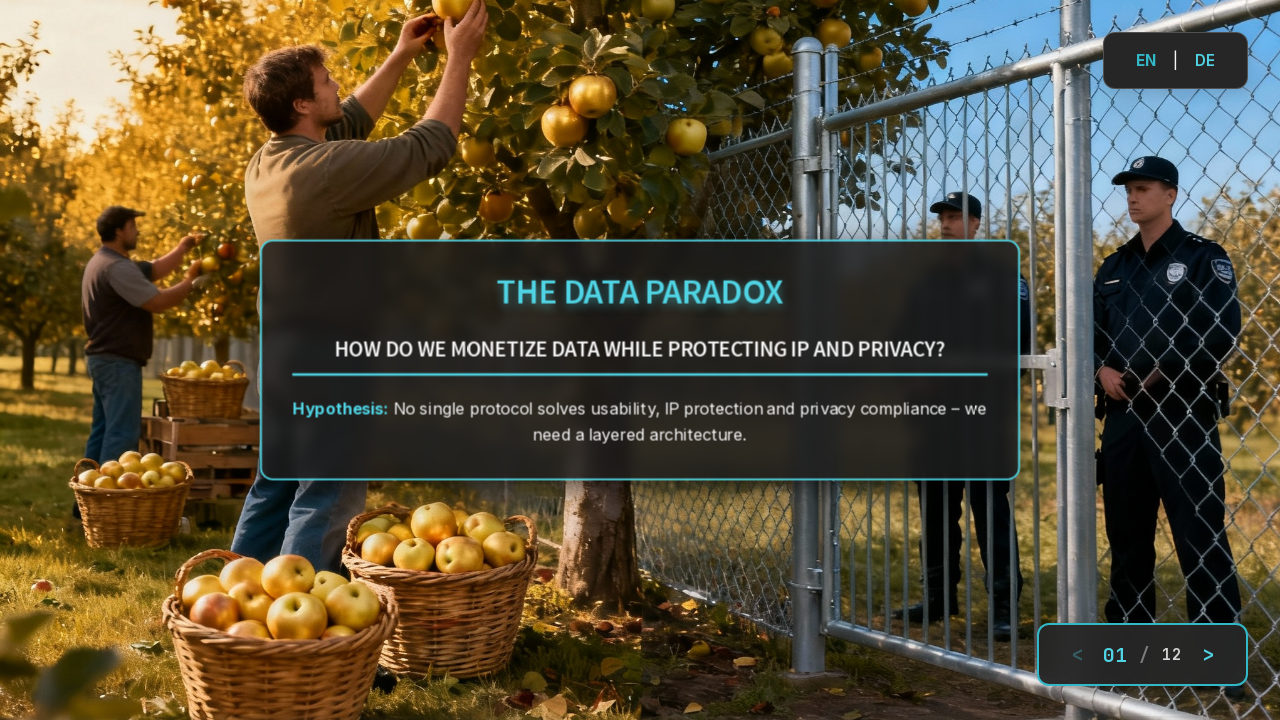